Tests finding a link by calculated text (mathematical expression result), clicking it, then filling out a form with personal information fields and submitting it.

Starting URL: http://suninjuly.github.io/find_link_text

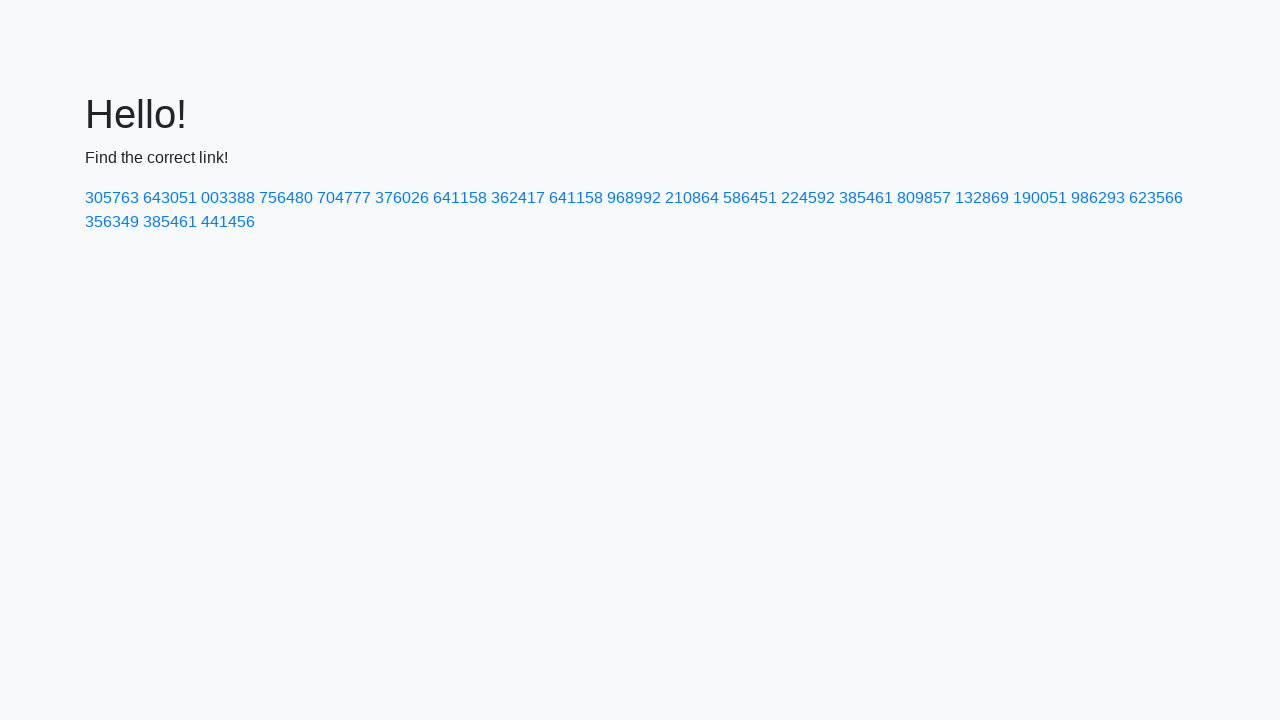

Clicked link with calculated text '224592' at (808, 198) on a:text('224592')
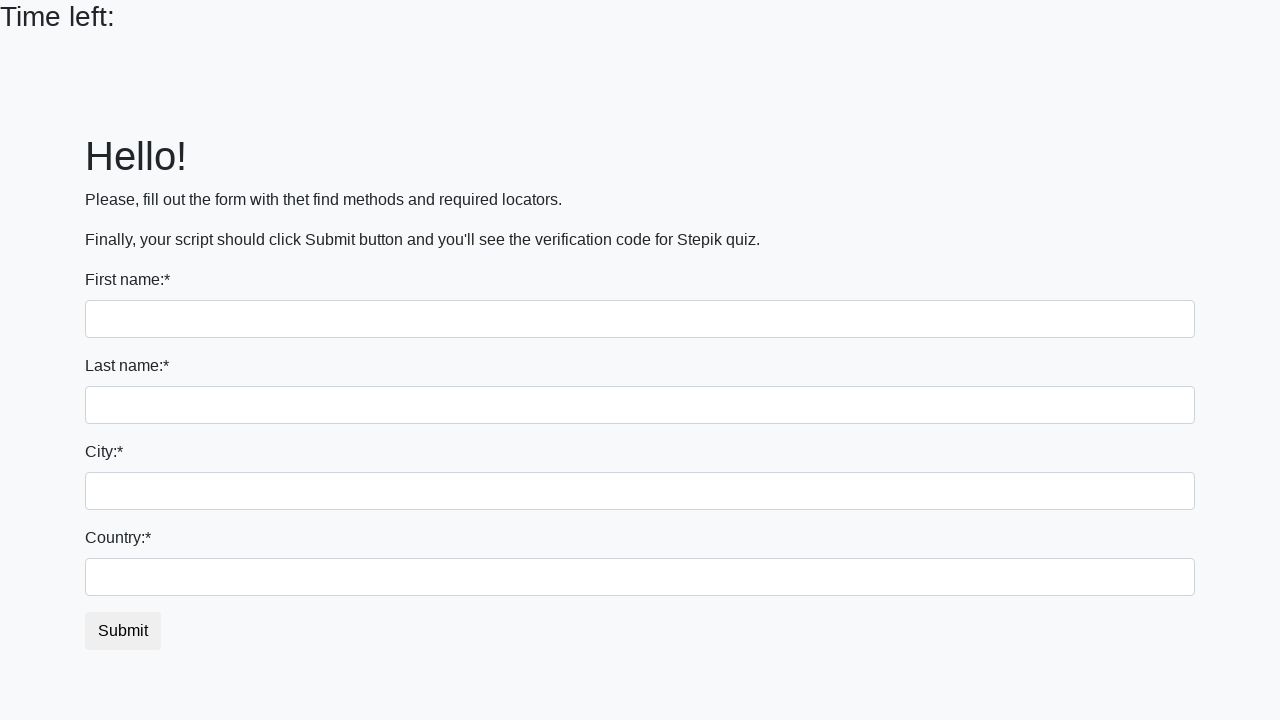

Filled first name field with 'Ivan' on input[name='first_name']
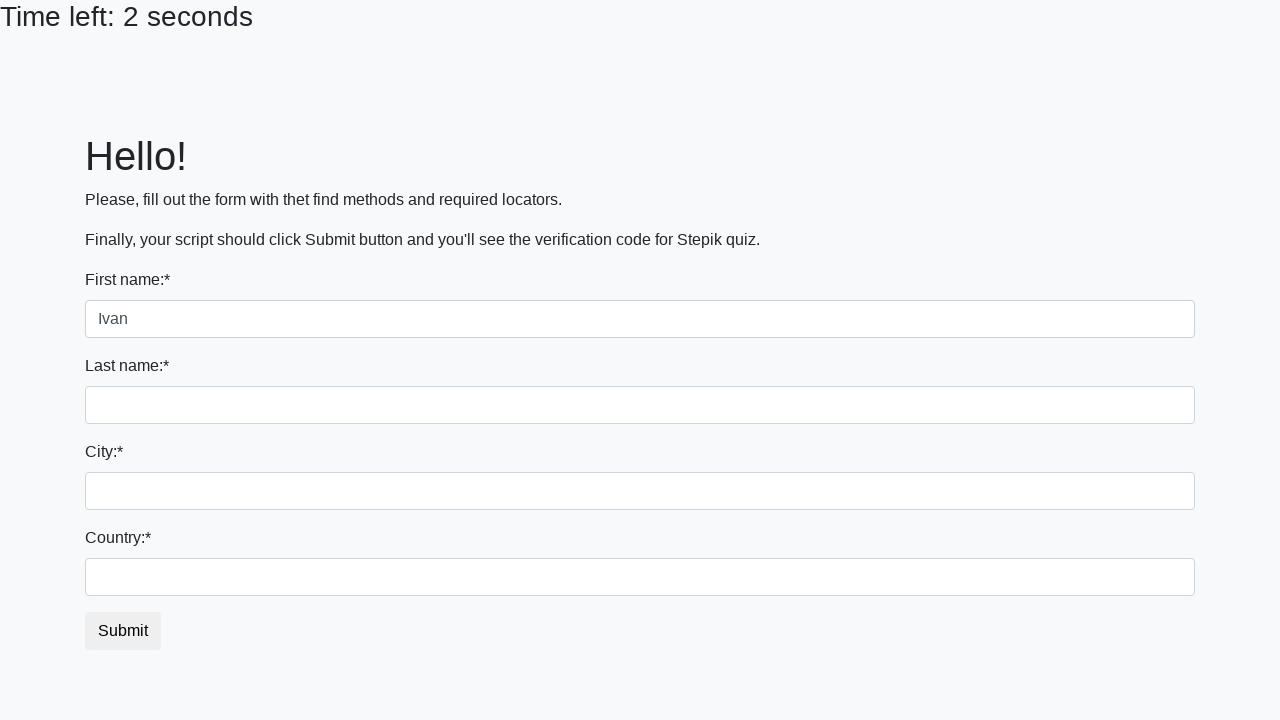

Filled last name field with 'Petrov' on input[name='last_name']
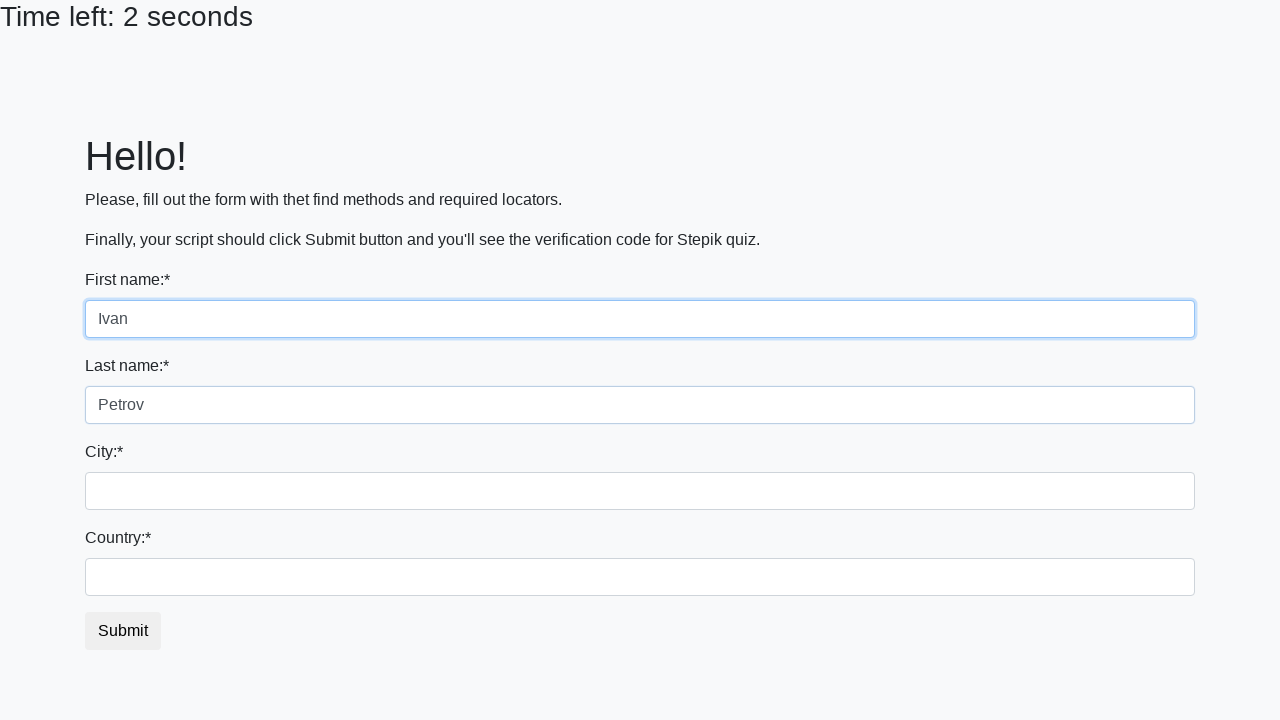

Filled city field with 'Smolensk' on input[name='firstname']
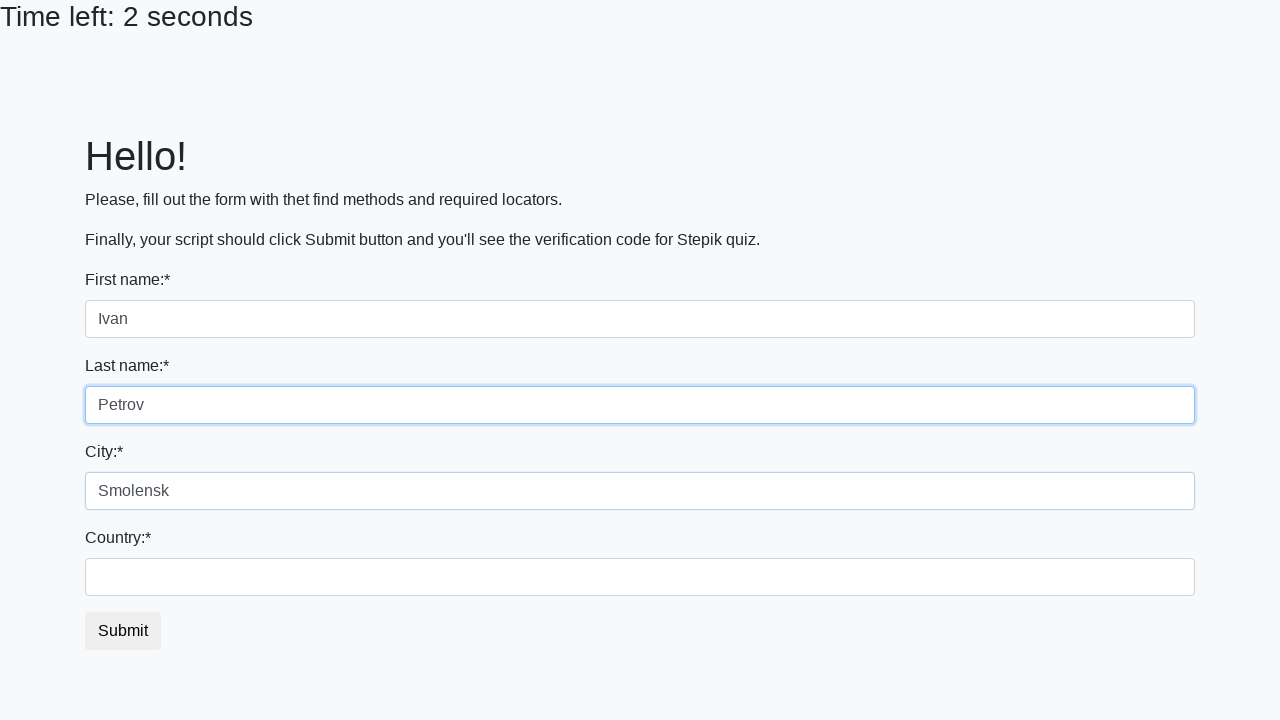

Filled country field with 'Russia' on #country
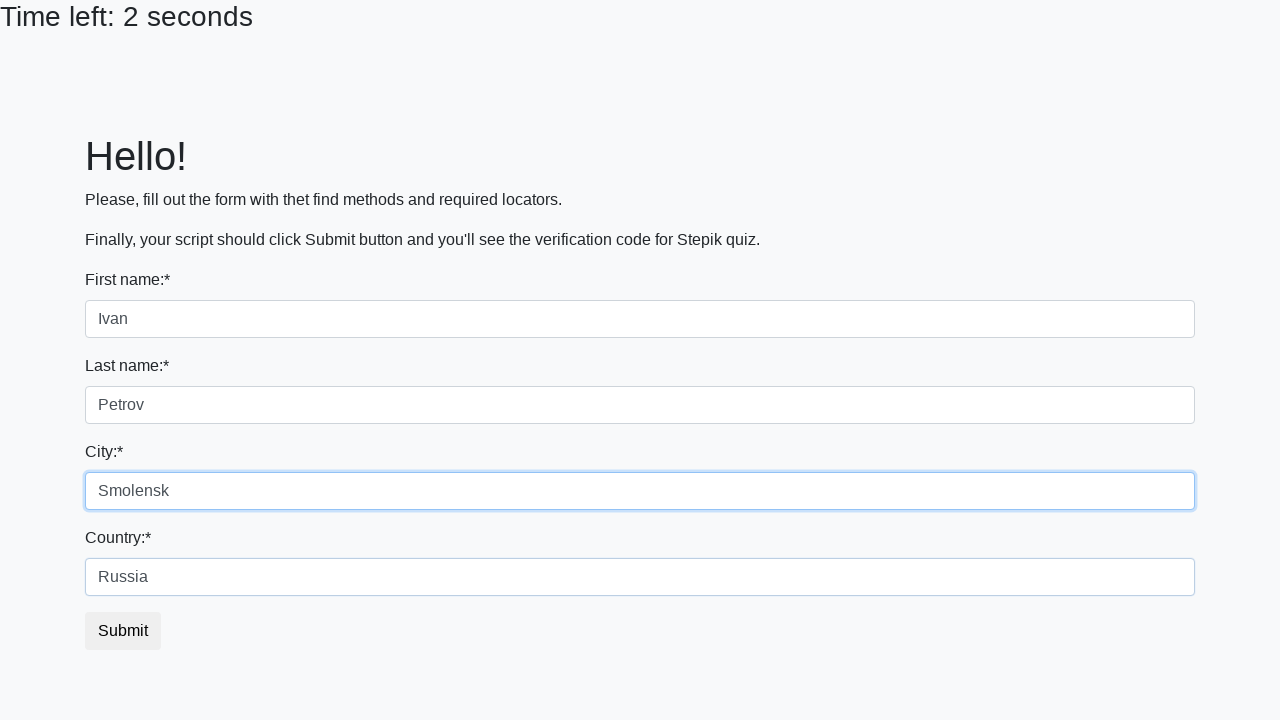

Clicked form submit button at (123, 631) on button.btn
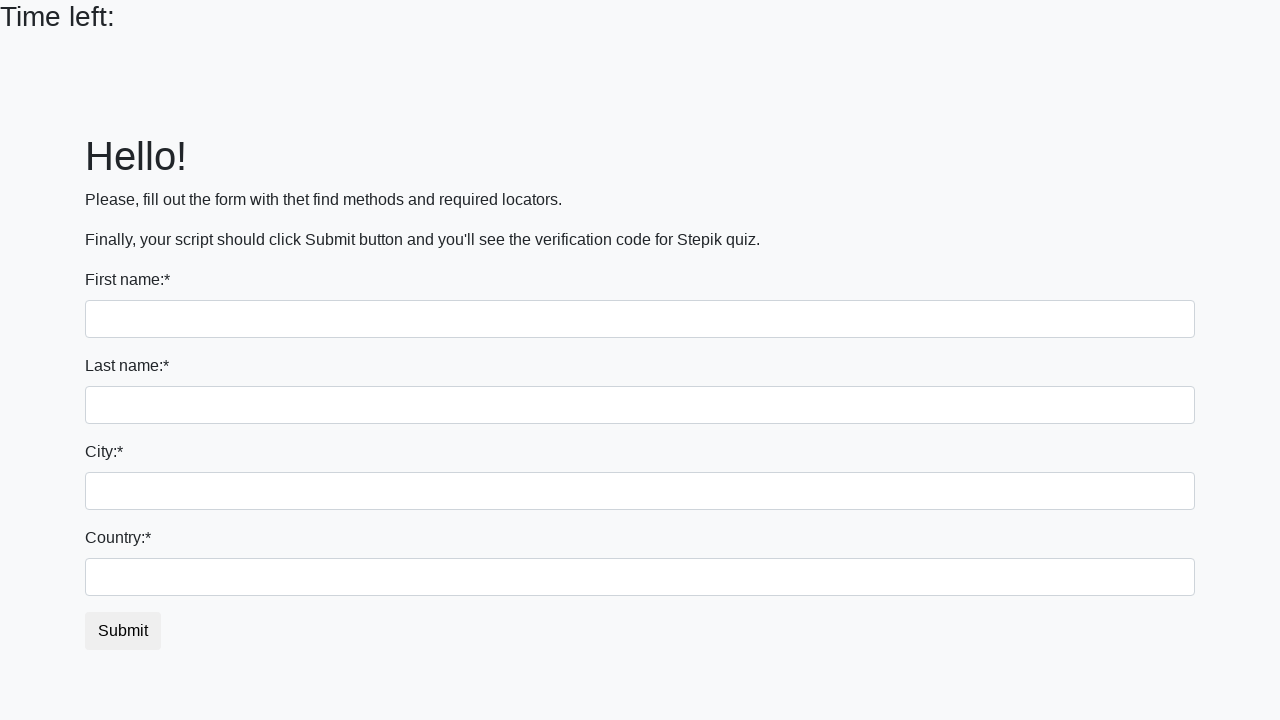

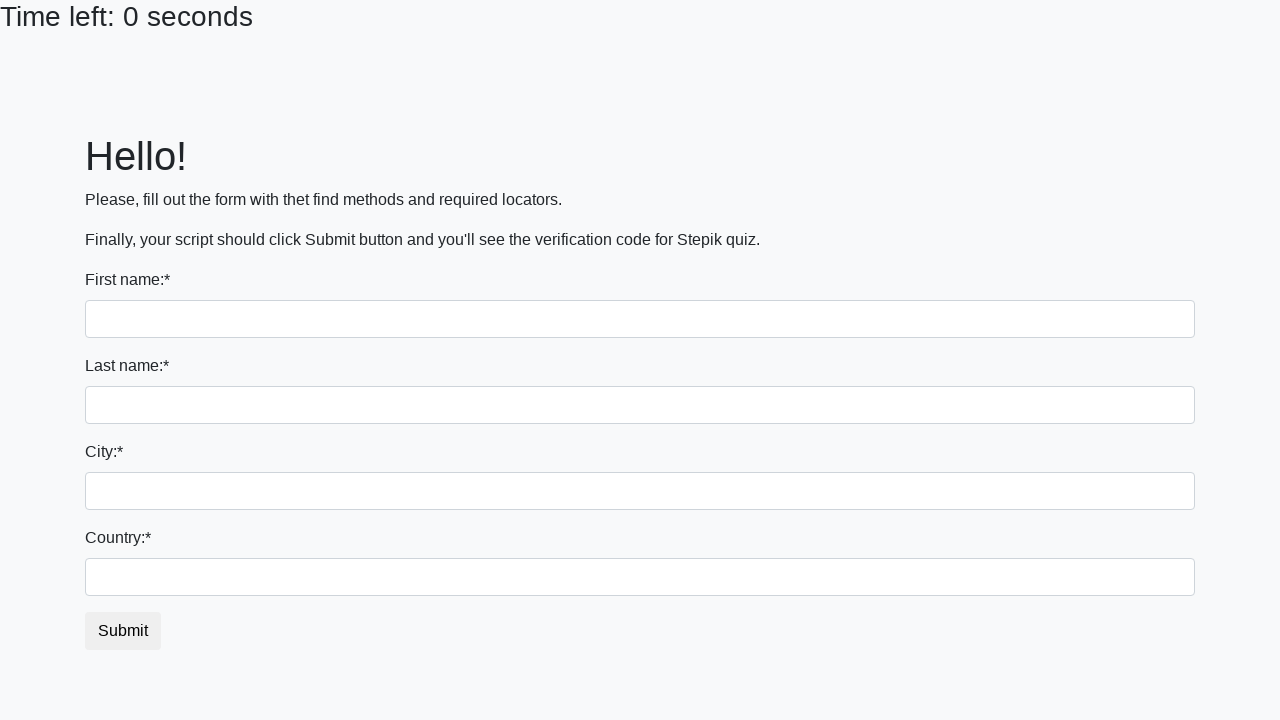